Tests dynamic loading page where element is rendered after loading, clicks start button and waits for the finish text to appear

Starting URL: http://the-internet.herokuapp.com/dynamic_loading/2

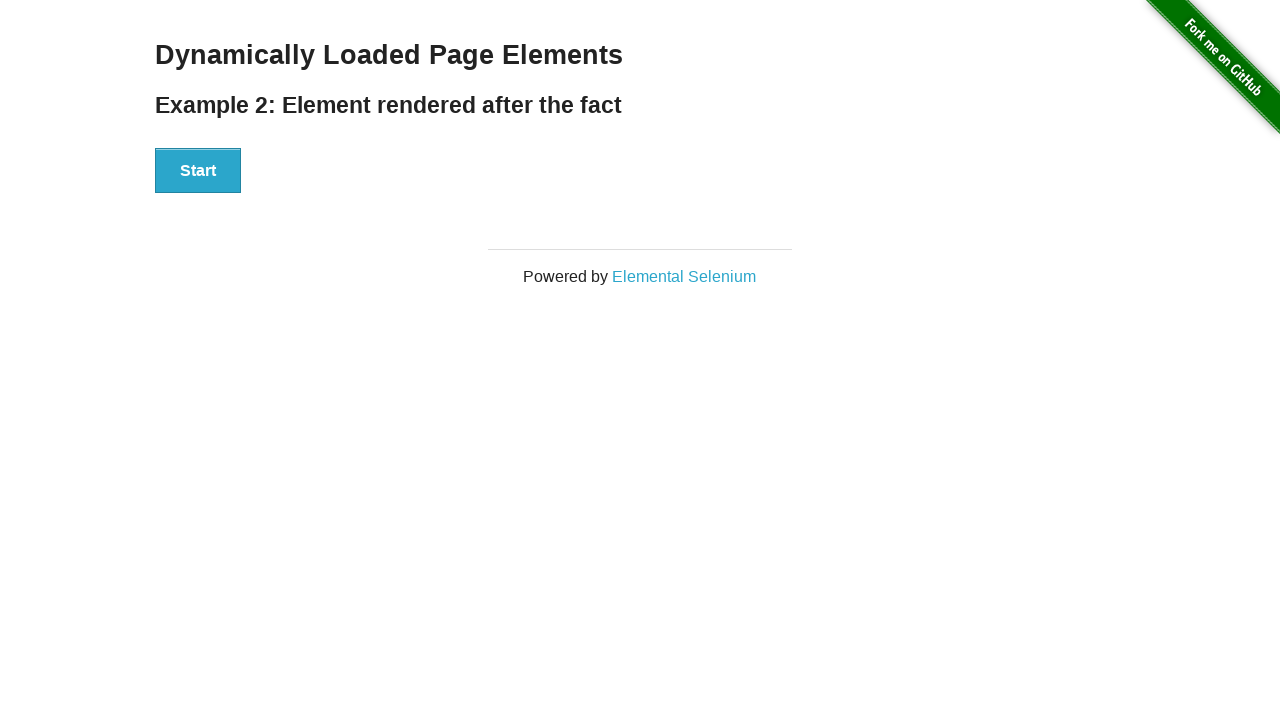

Clicked Start button to initiate dynamic loading at (198, 171) on #start button
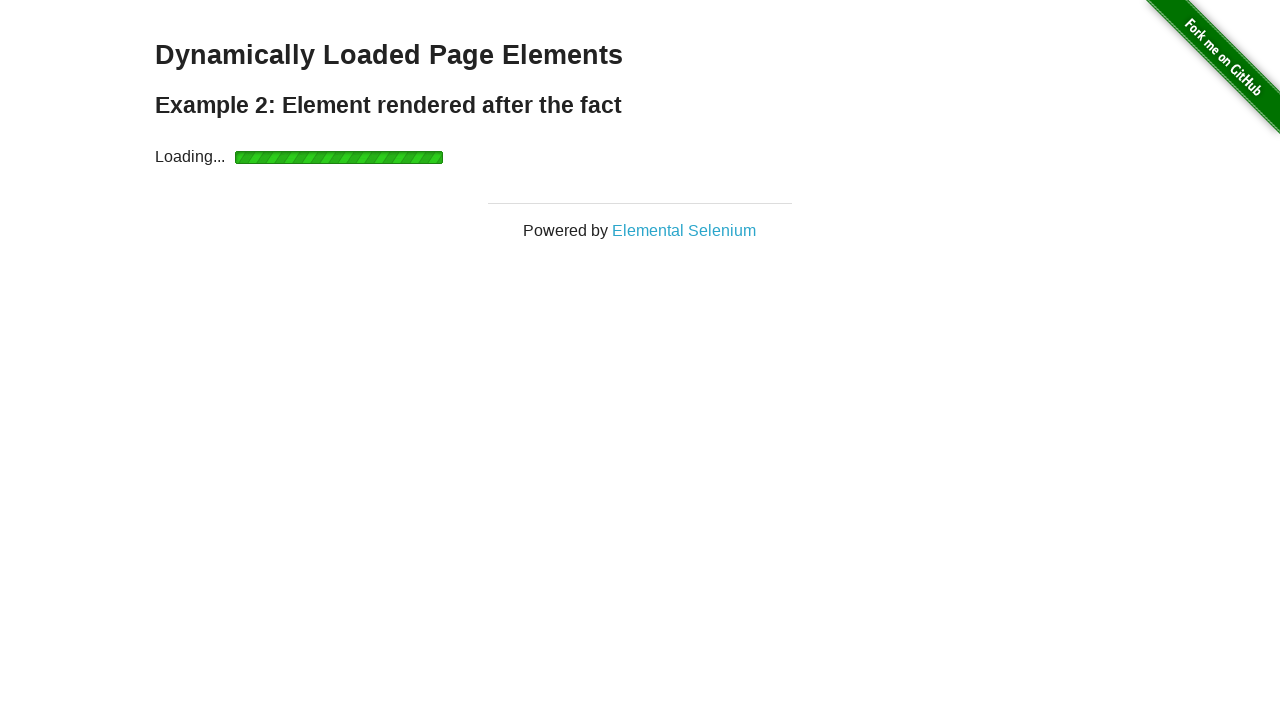

Waited for finish element to appear after loading
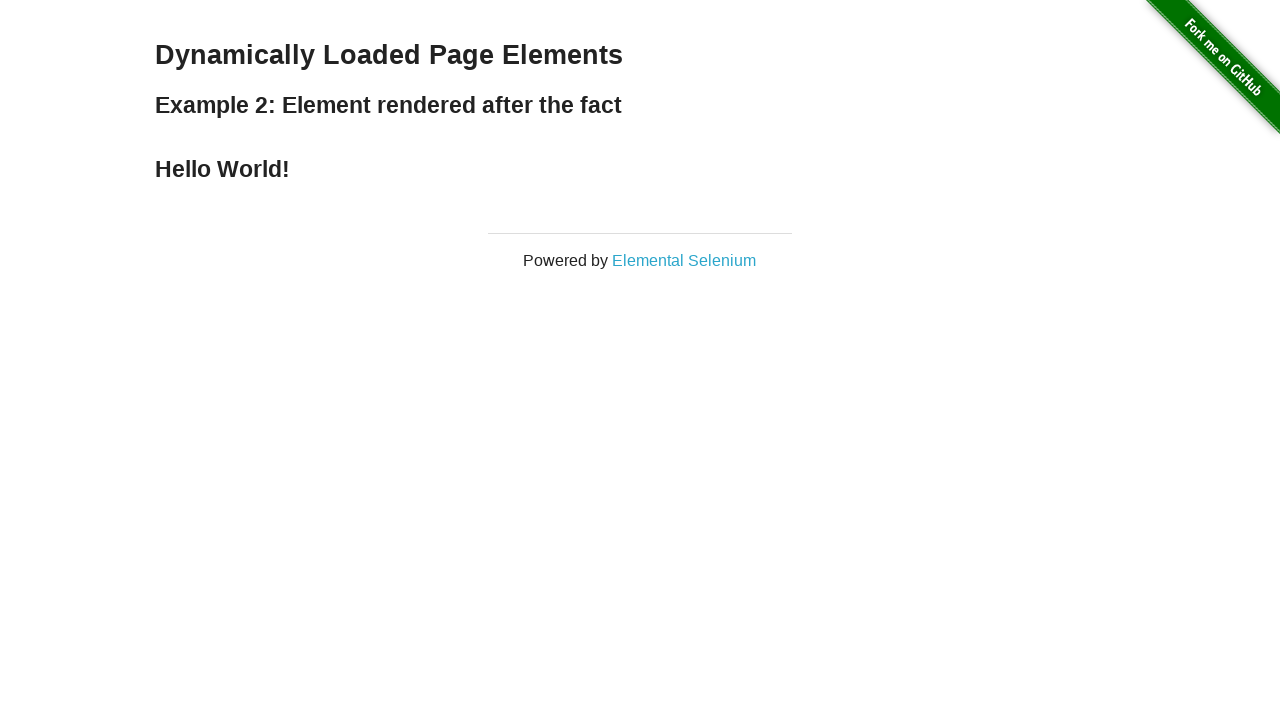

Verified finish element contains 'Hello World!' text
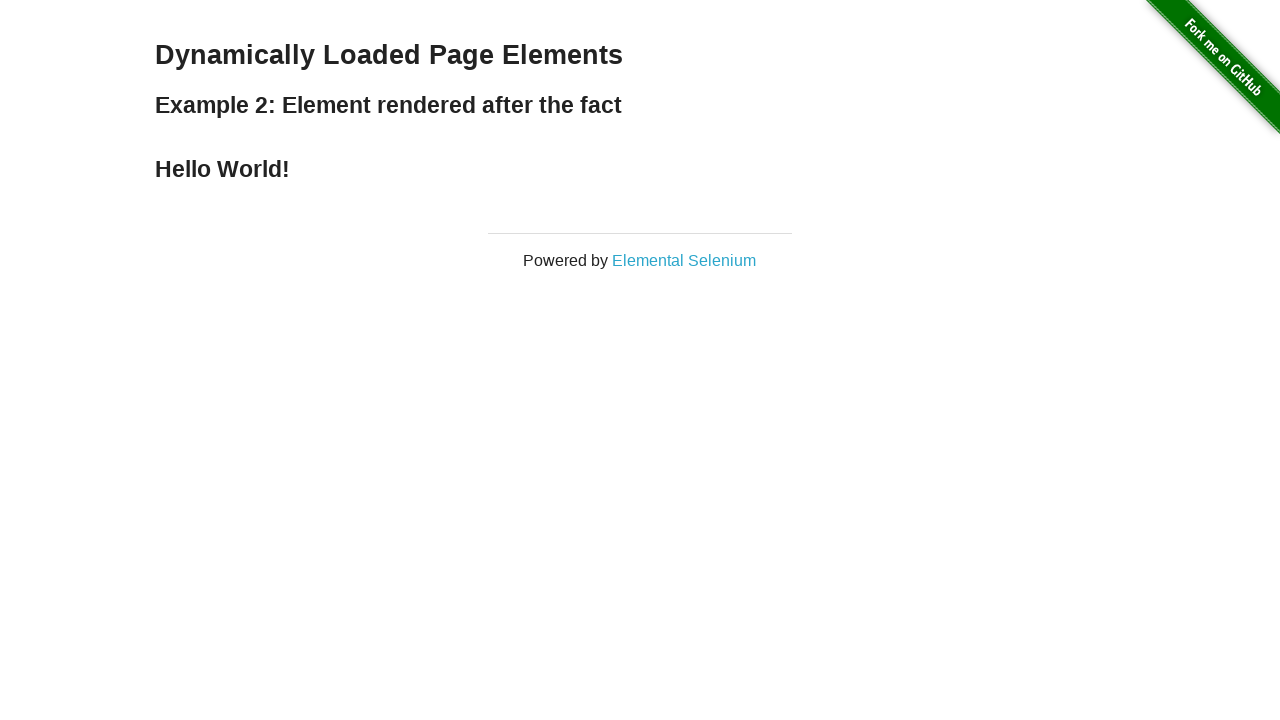

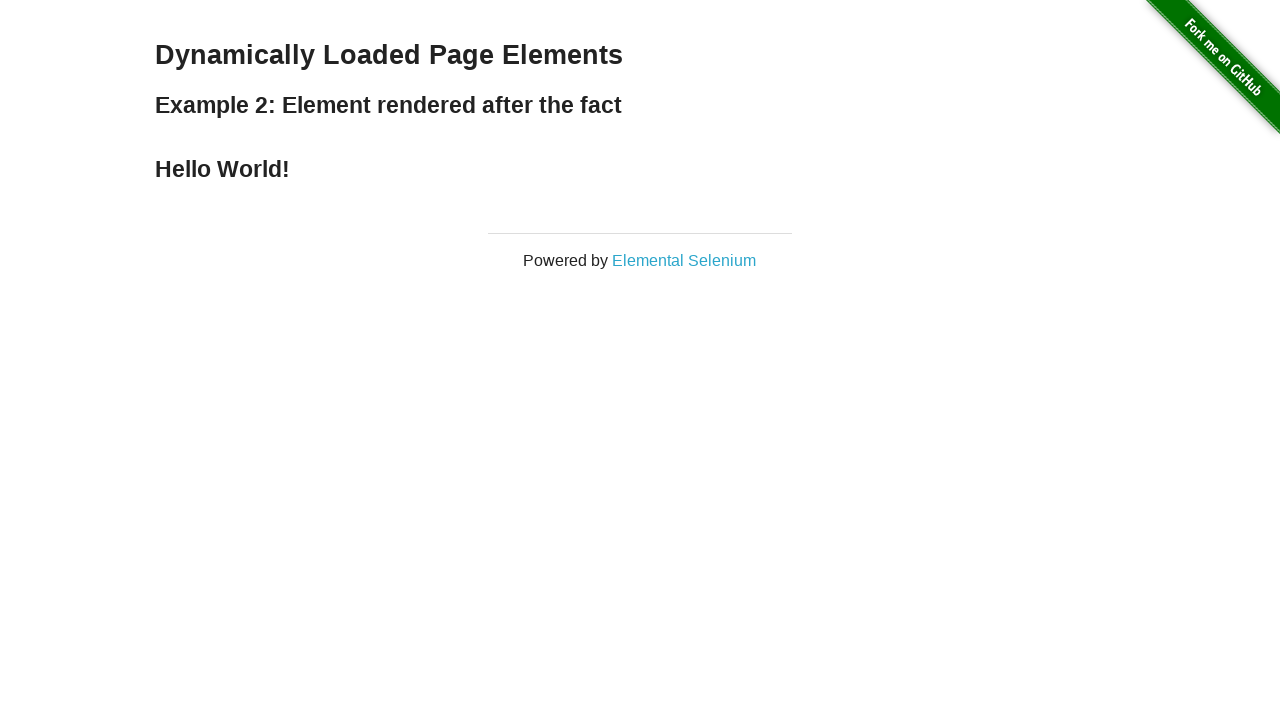